Opens the Rahul Shetty Academy website and verifies the page loads by checking the title and current URL are accessible.

Starting URL: https://rahulshettyacademy.com/

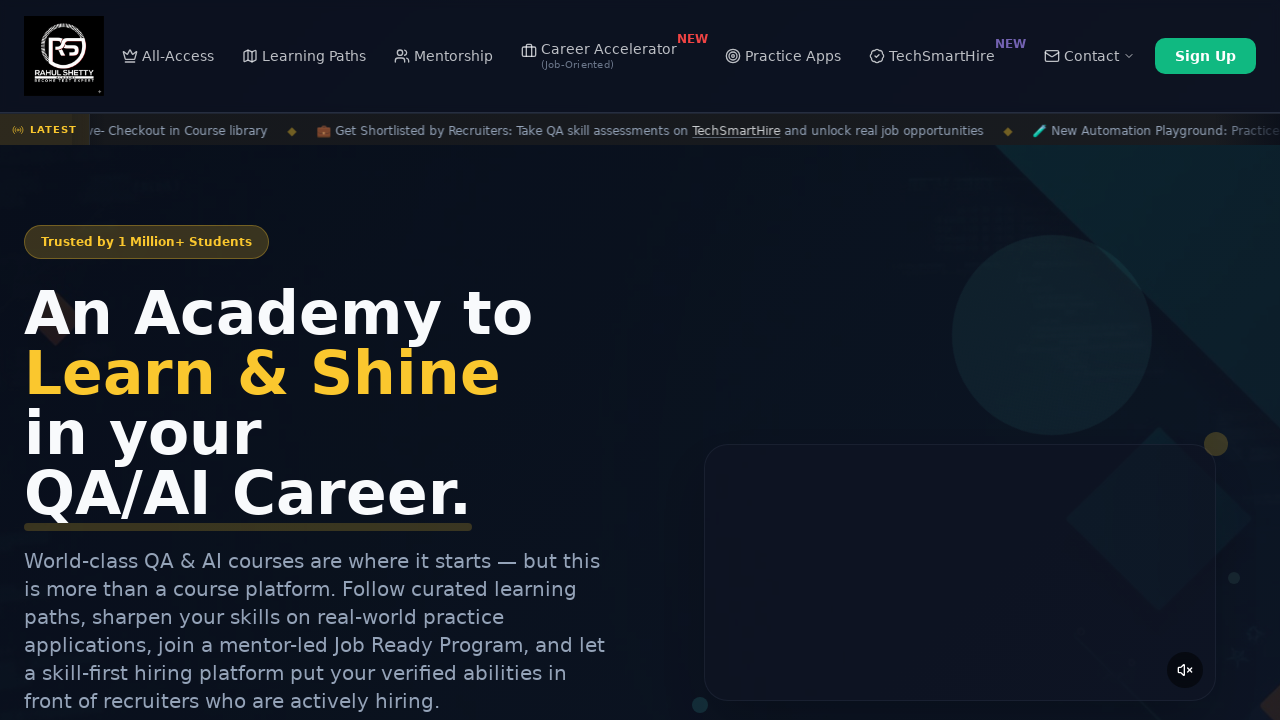

Waited for page to load (domcontentloaded state)
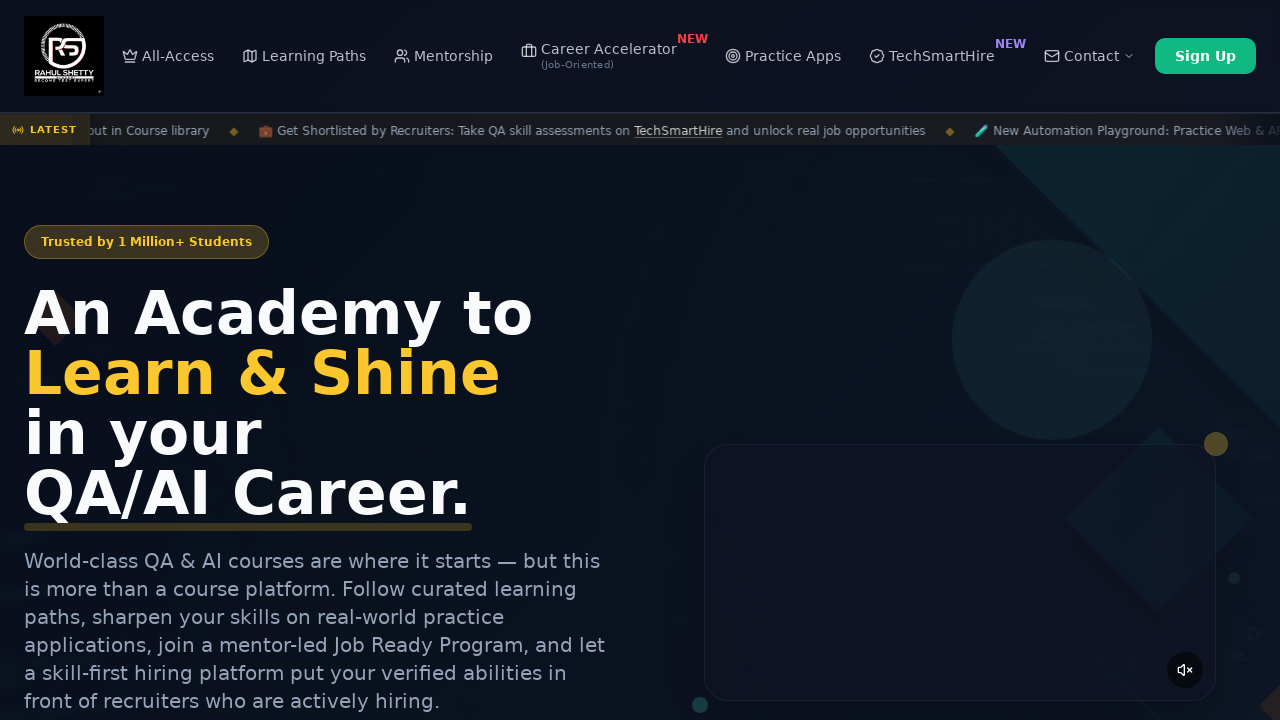

Retrieved page title: 'Rahul Shetty Academy | QA Automation, Playwright, AI Testing & Online Training'
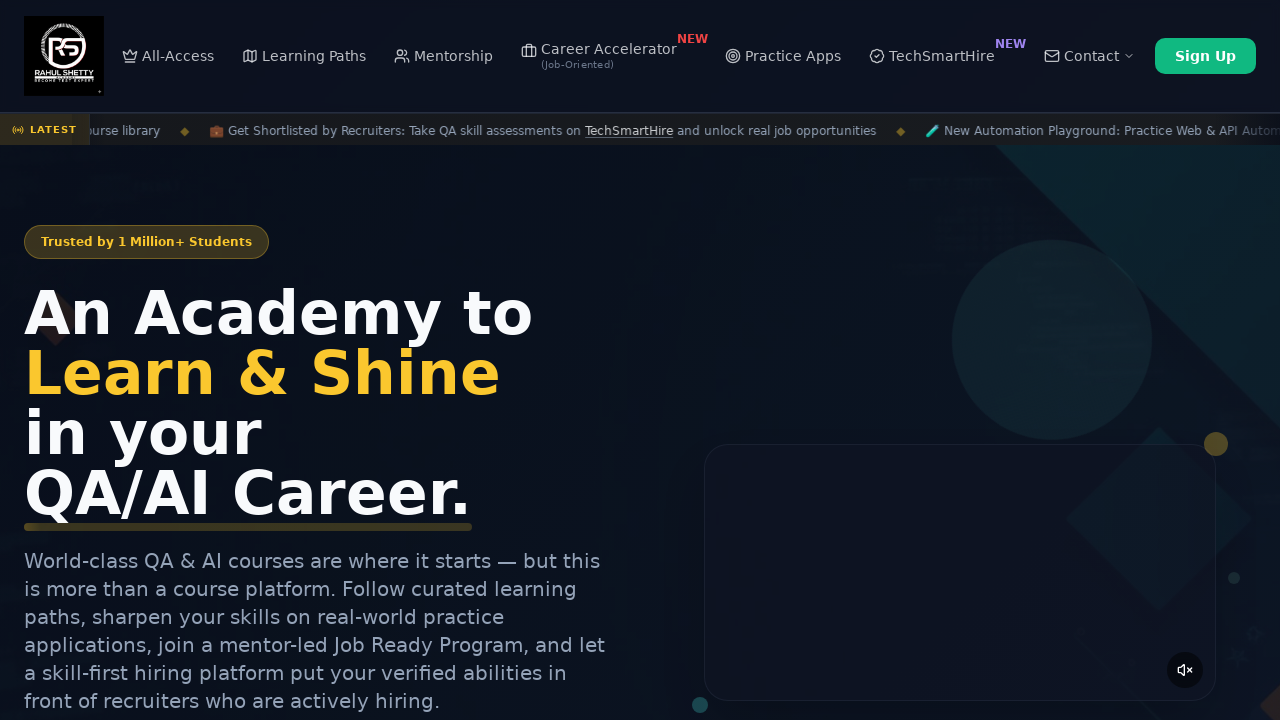

Retrieved current URL: 'https://rahulshettyacademy.com/'
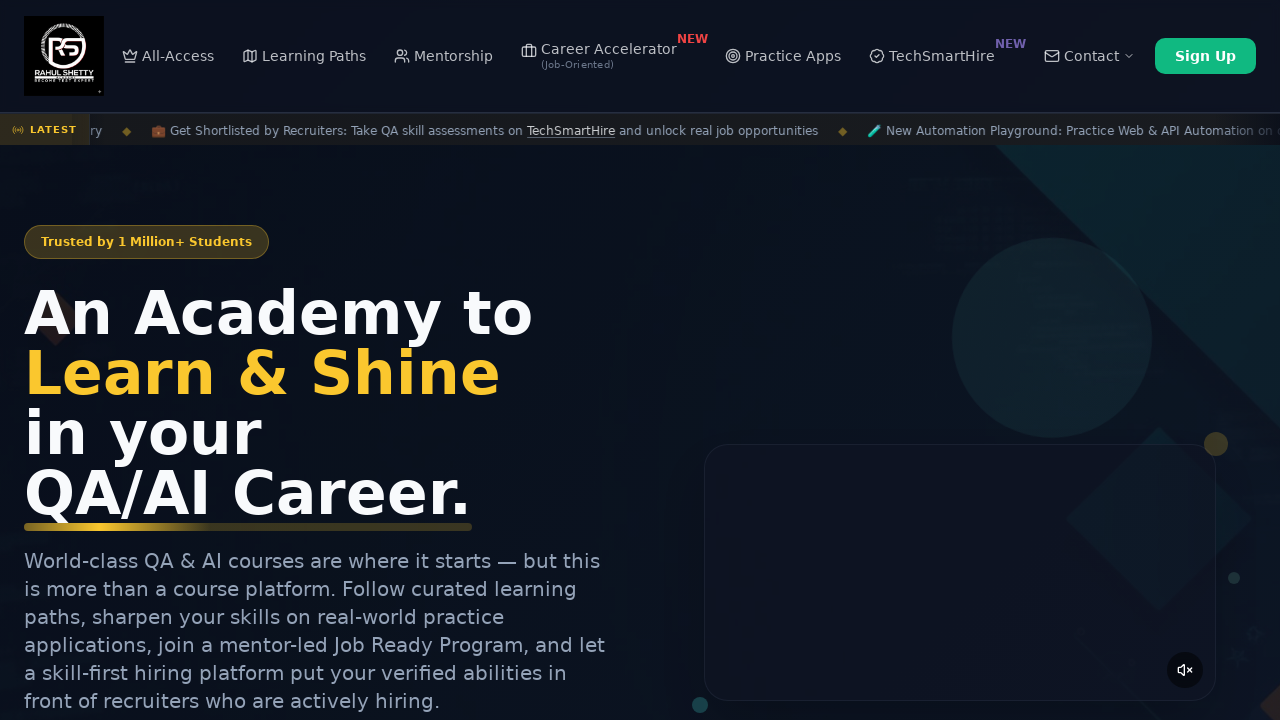

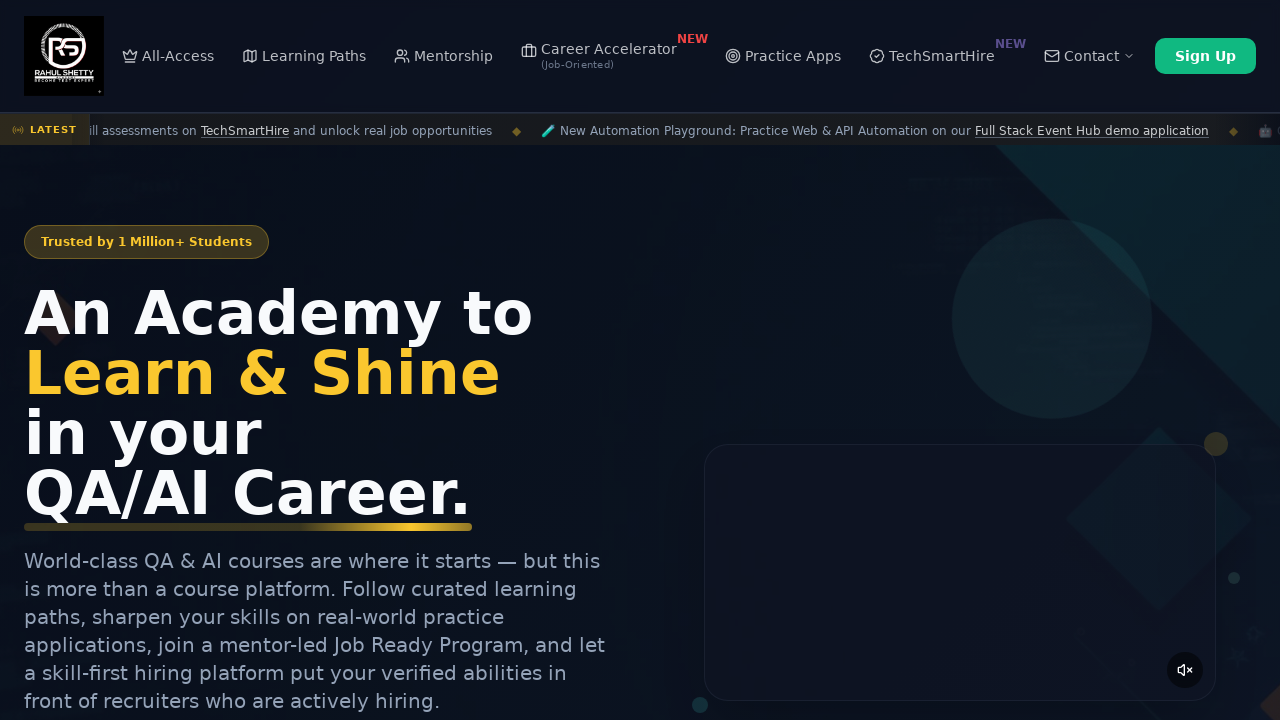